Tests clearing the complete state of all items by checking and then unchecking the toggle-all checkbox

Starting URL: https://demo.playwright.dev/todomvc

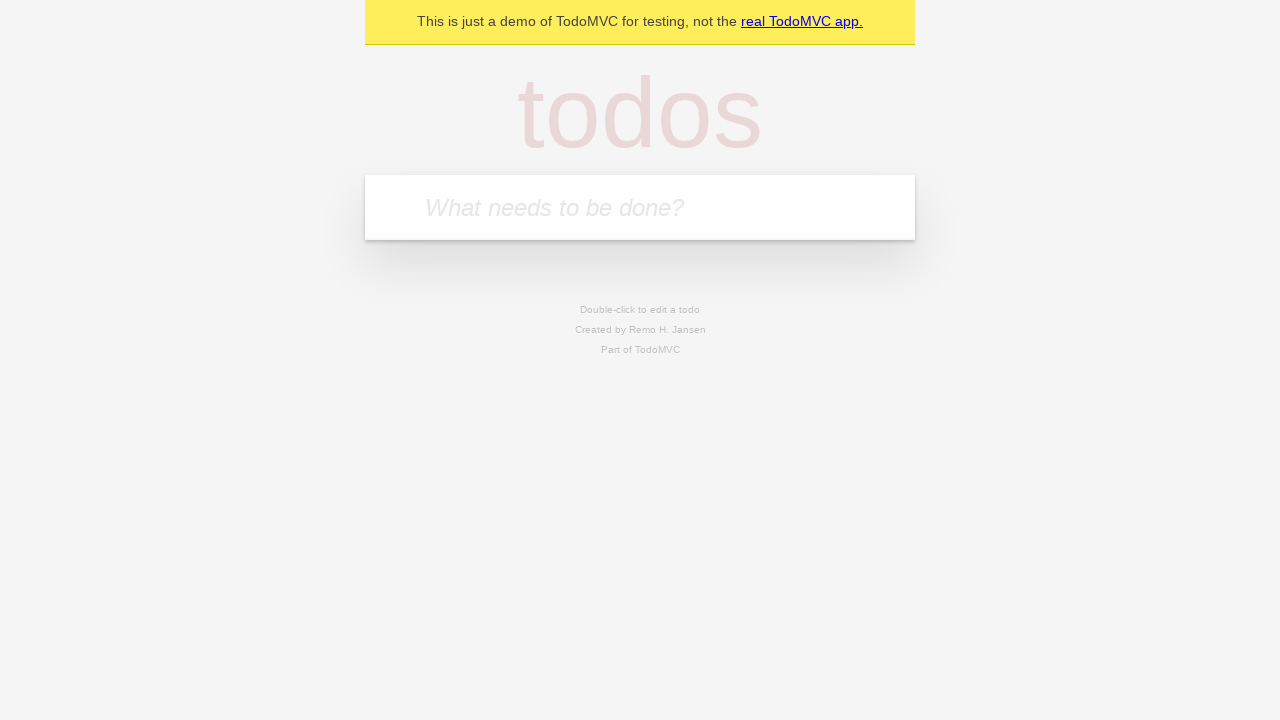

Filled first todo item with 'buy some cheese' on .new-todo
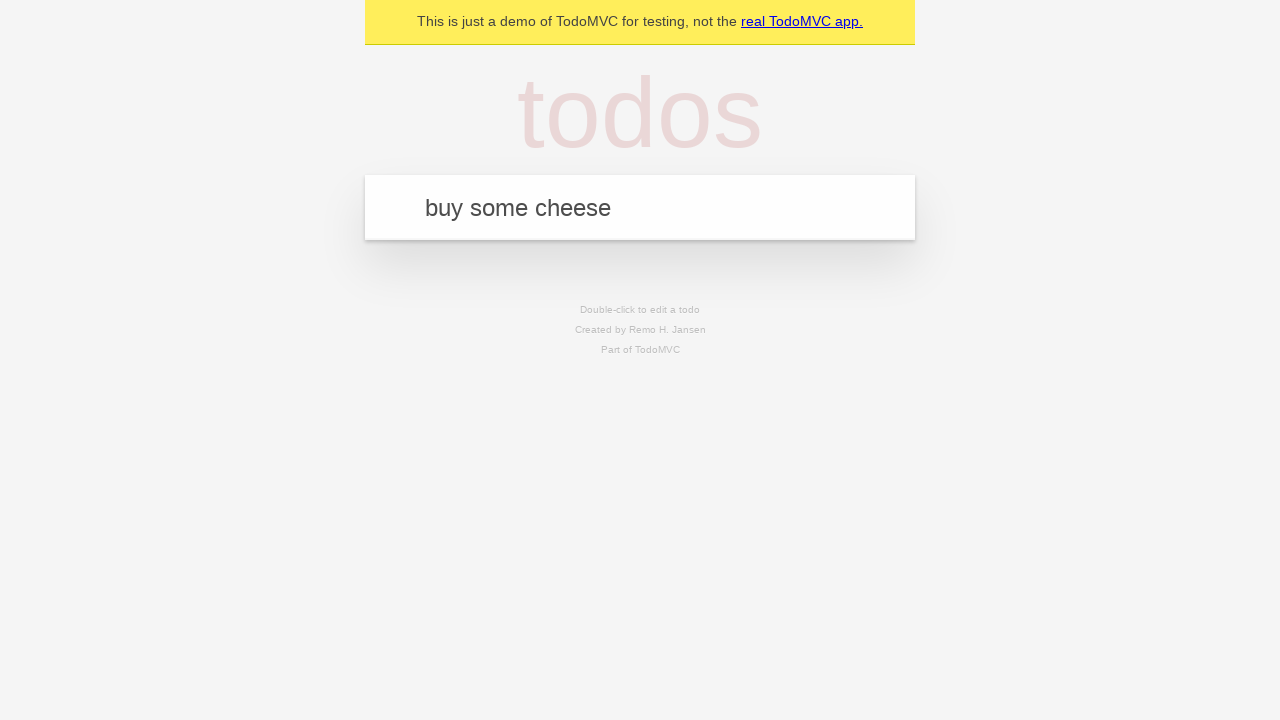

Pressed Enter to add first todo item on .new-todo
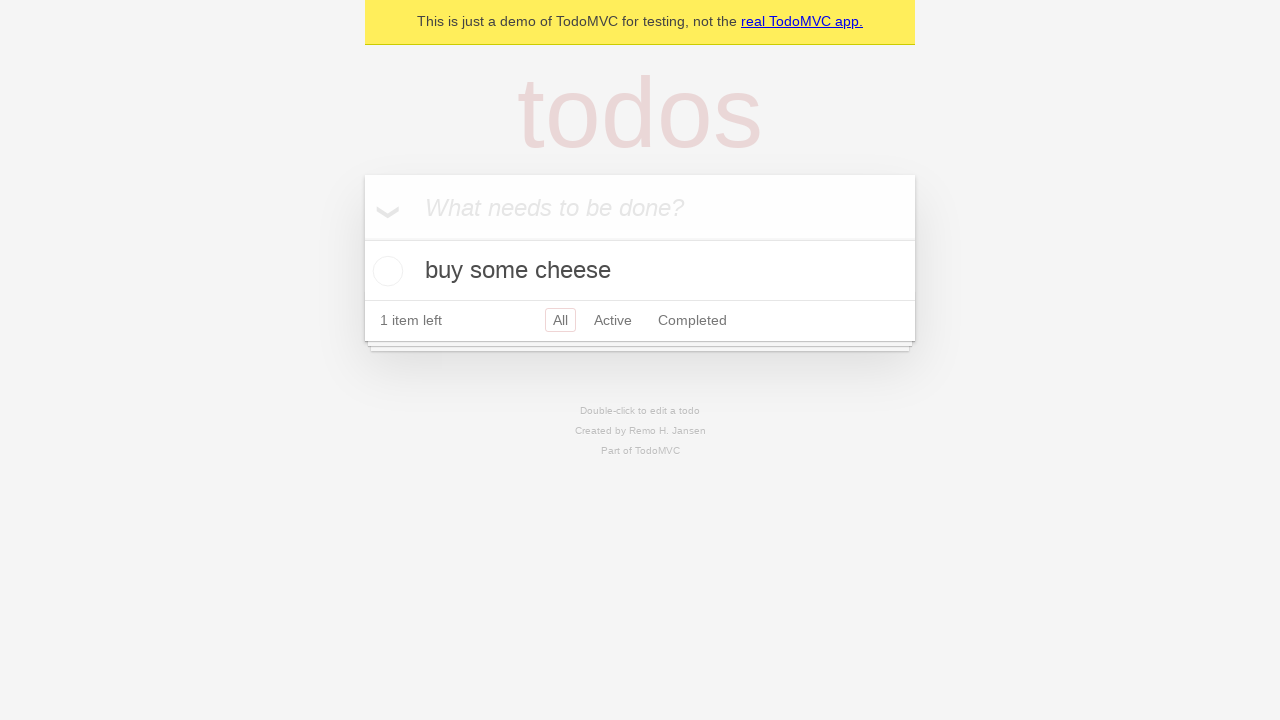

Filled second todo item with 'feed the cat' on .new-todo
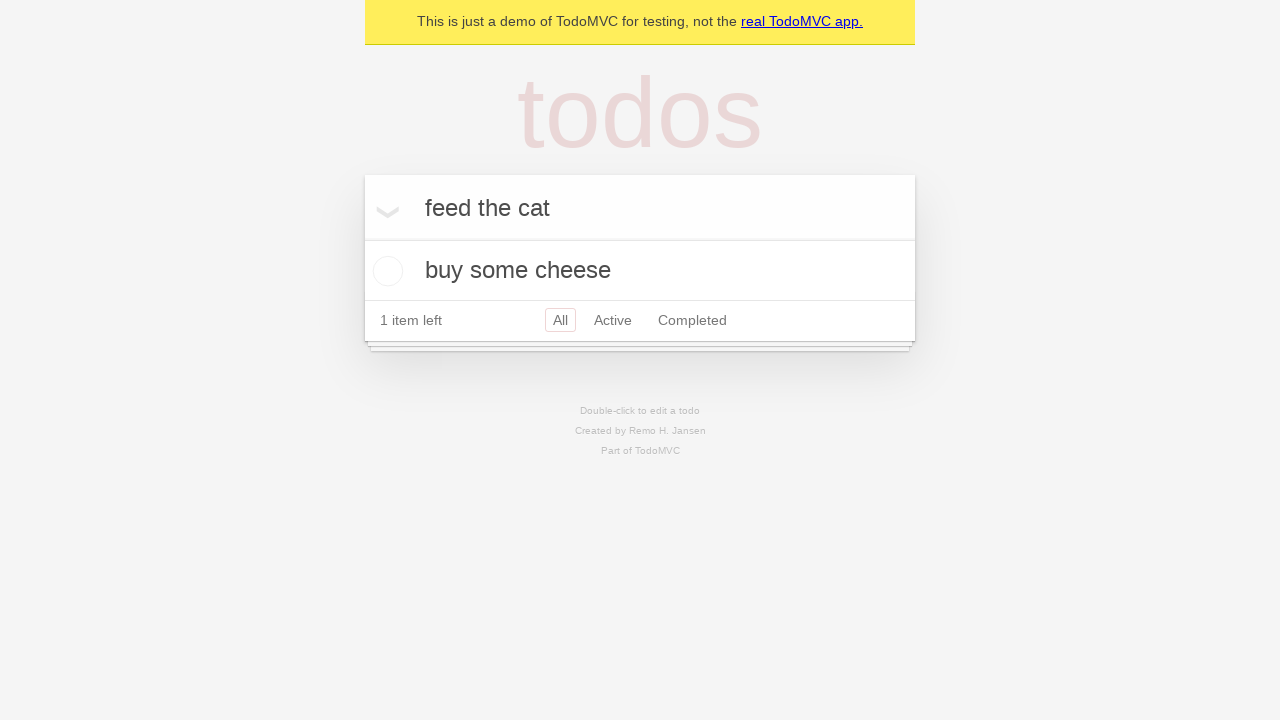

Pressed Enter to add second todo item on .new-todo
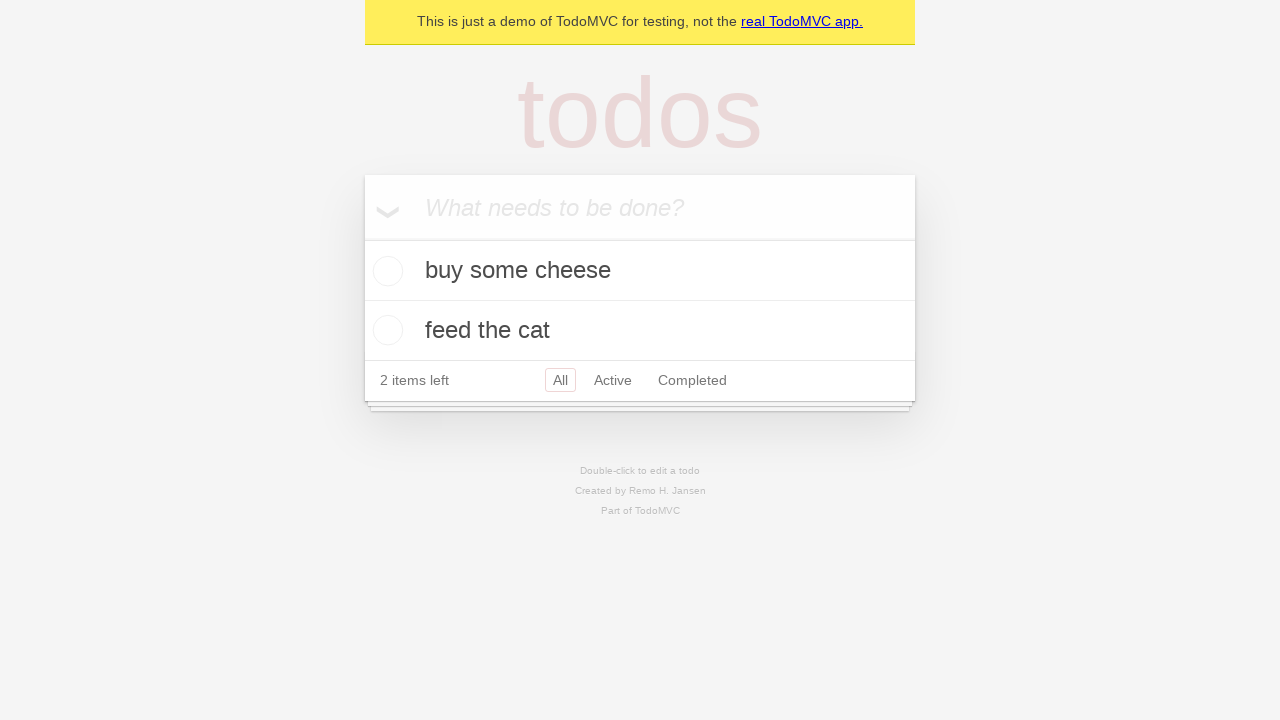

Filled third todo item with 'book a doctors appointment' on .new-todo
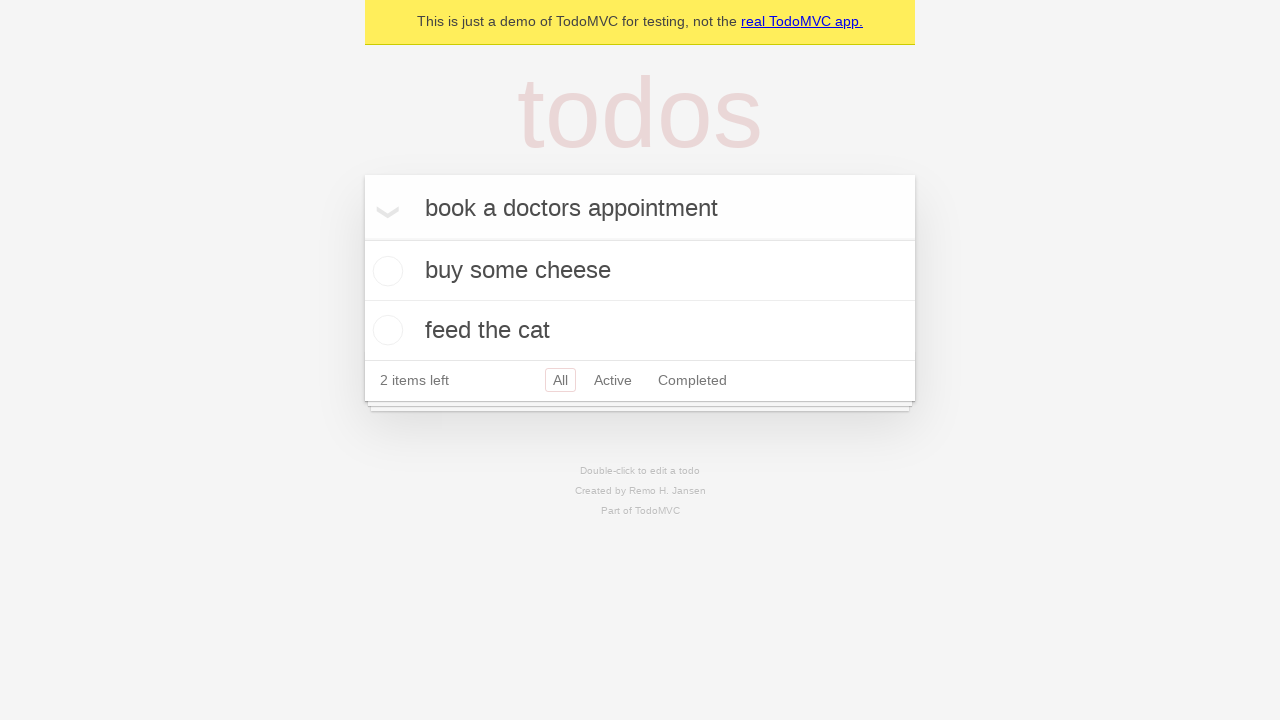

Pressed Enter to add third todo item on .new-todo
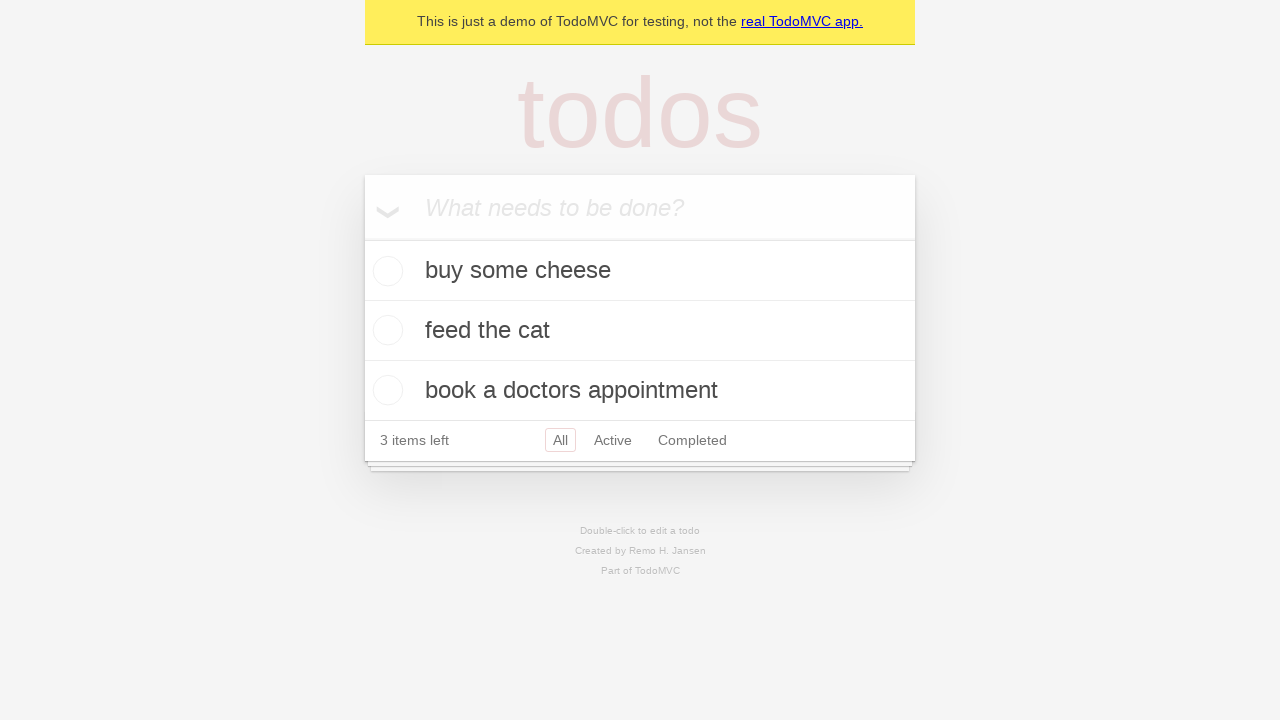

Waited for all three todo items to be added
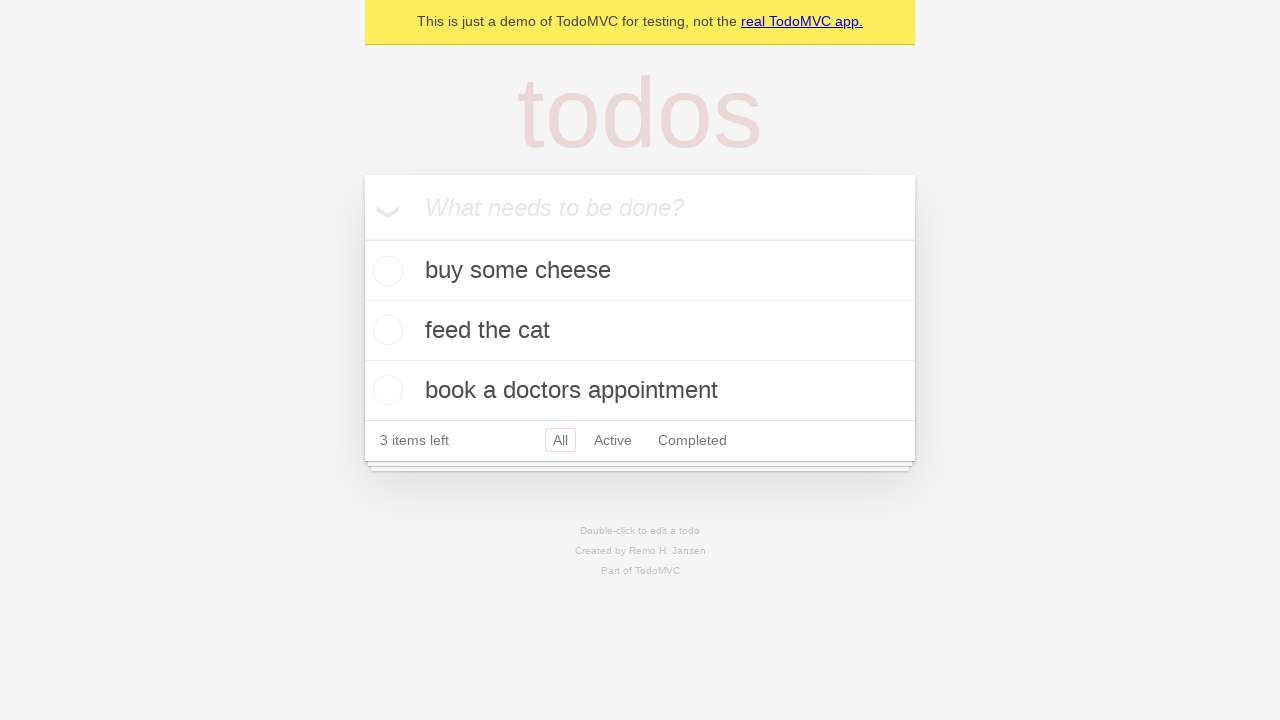

Checked toggle-all checkbox to mark all items as complete at (362, 238) on .toggle-all
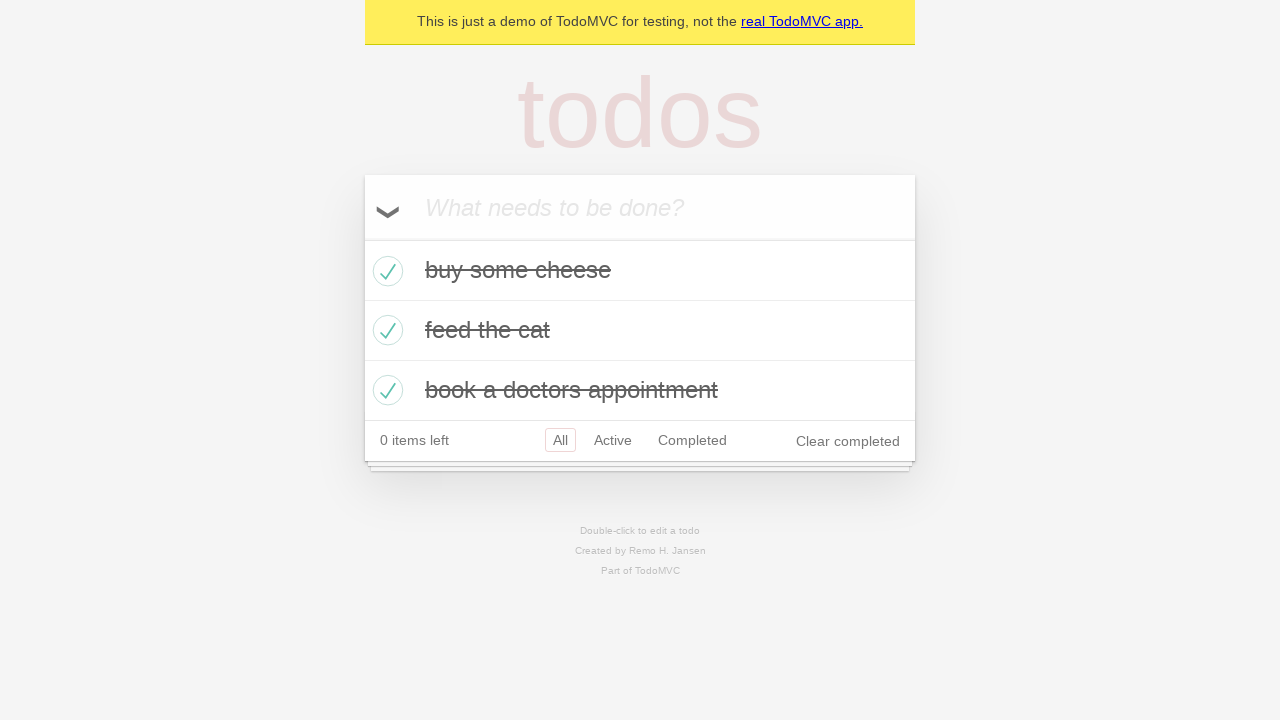

Unchecked toggle-all checkbox to clear complete state of all items at (362, 238) on .toggle-all
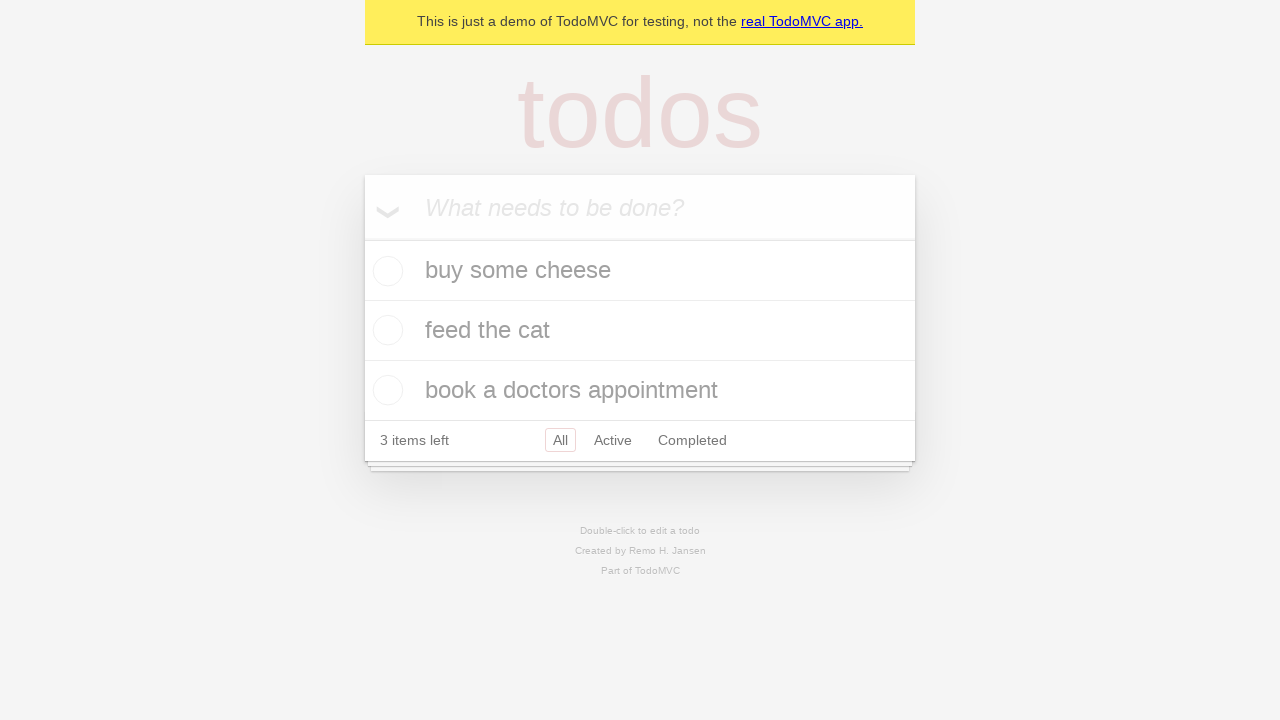

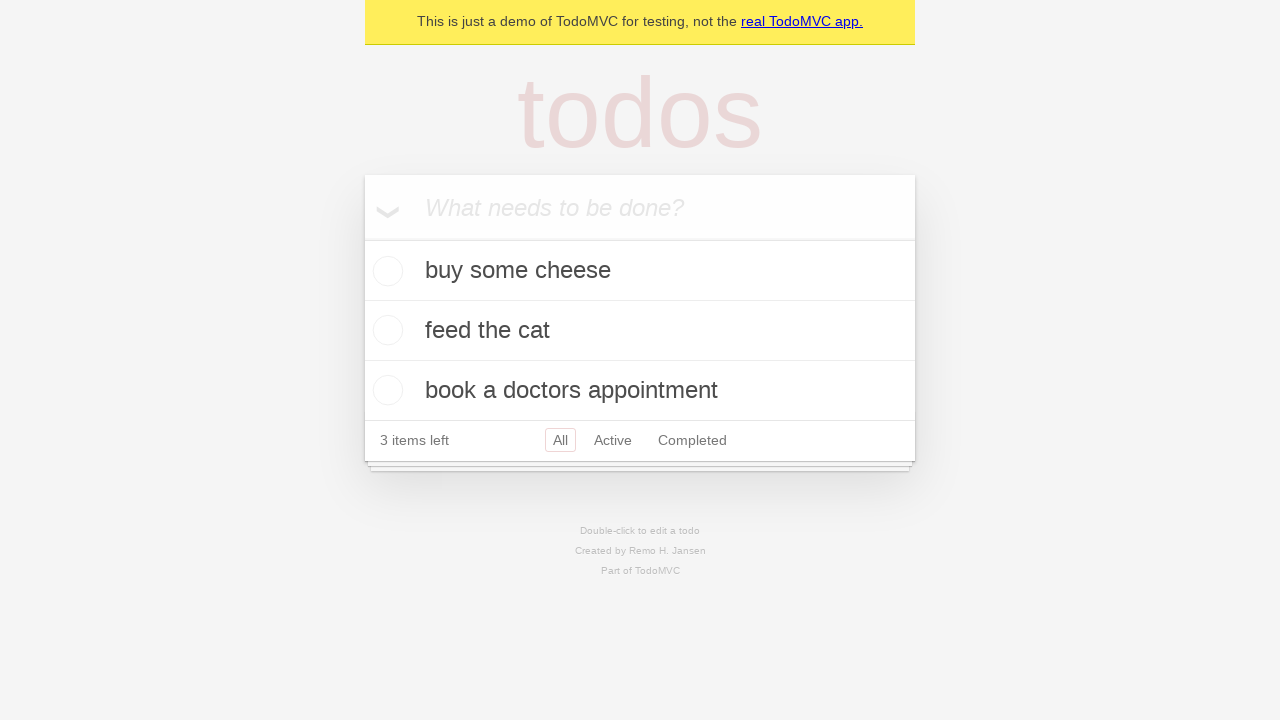